Tests double-click functionality by double-clicking on a link and verifying the alert message that appears

Starting URL: http://automationbykrishna.com/

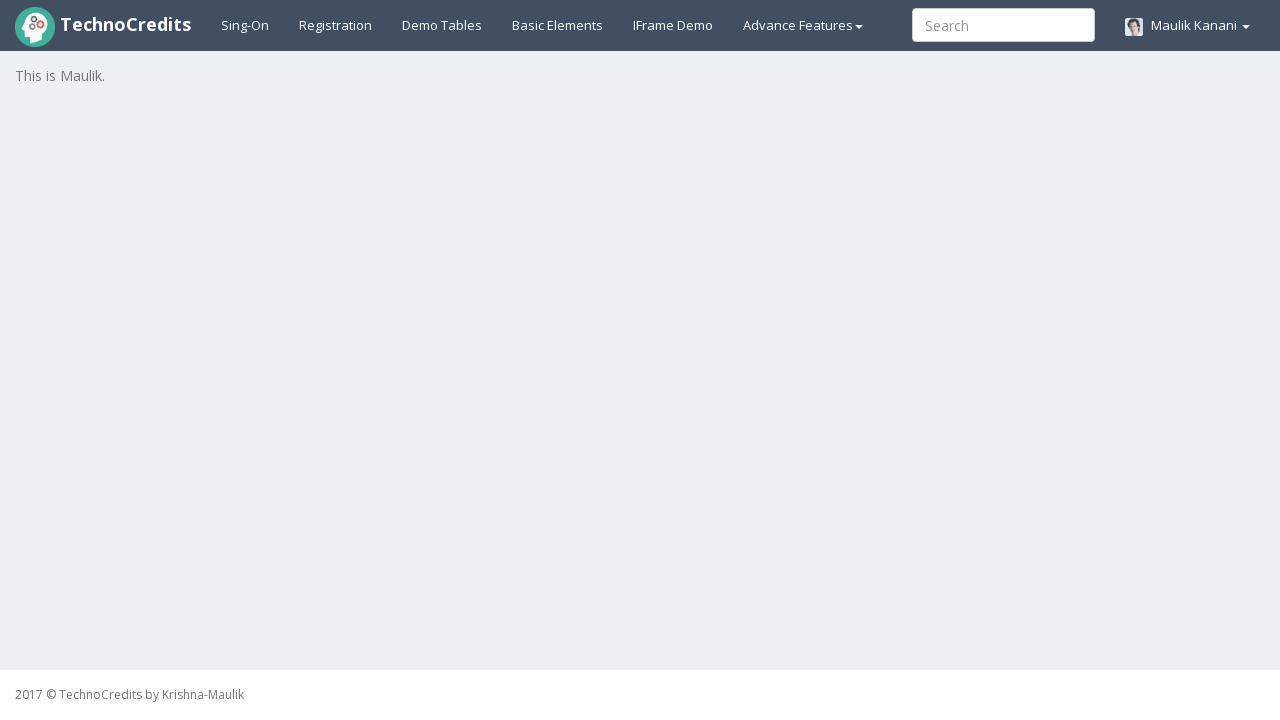

Clicked on basic elements link at (558, 25) on #basicelements
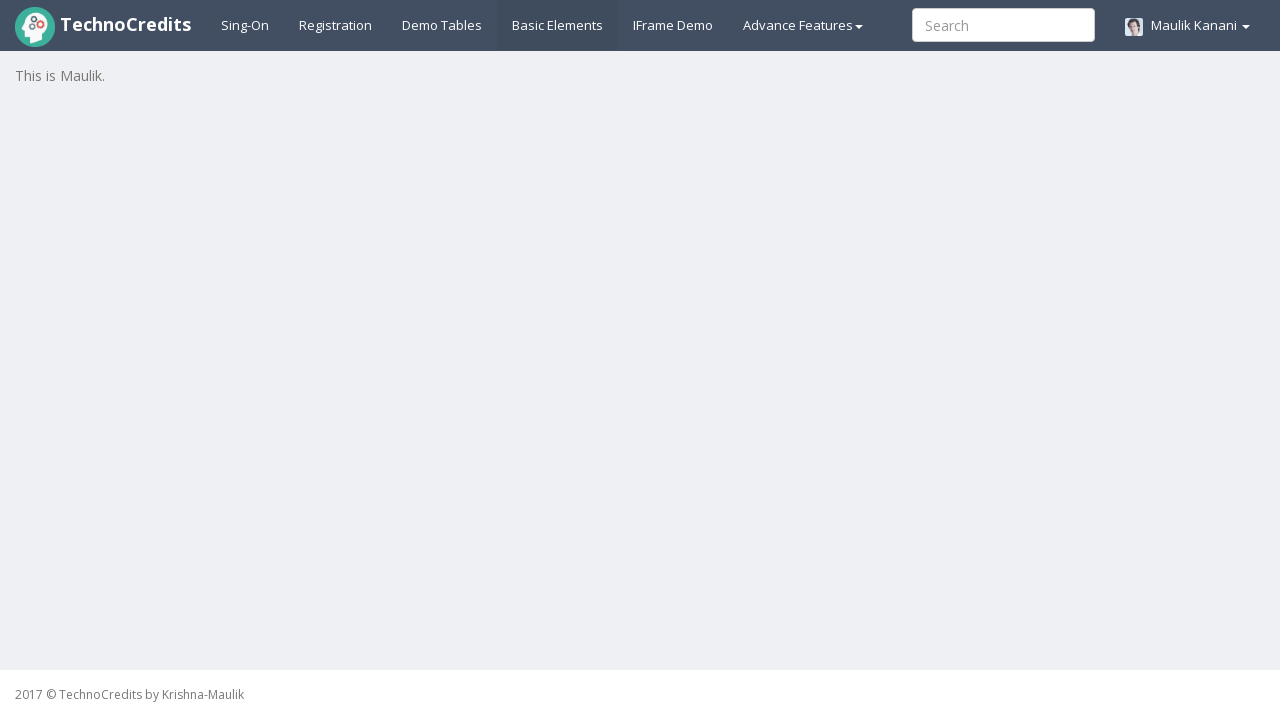

Scrolled to bottom of page
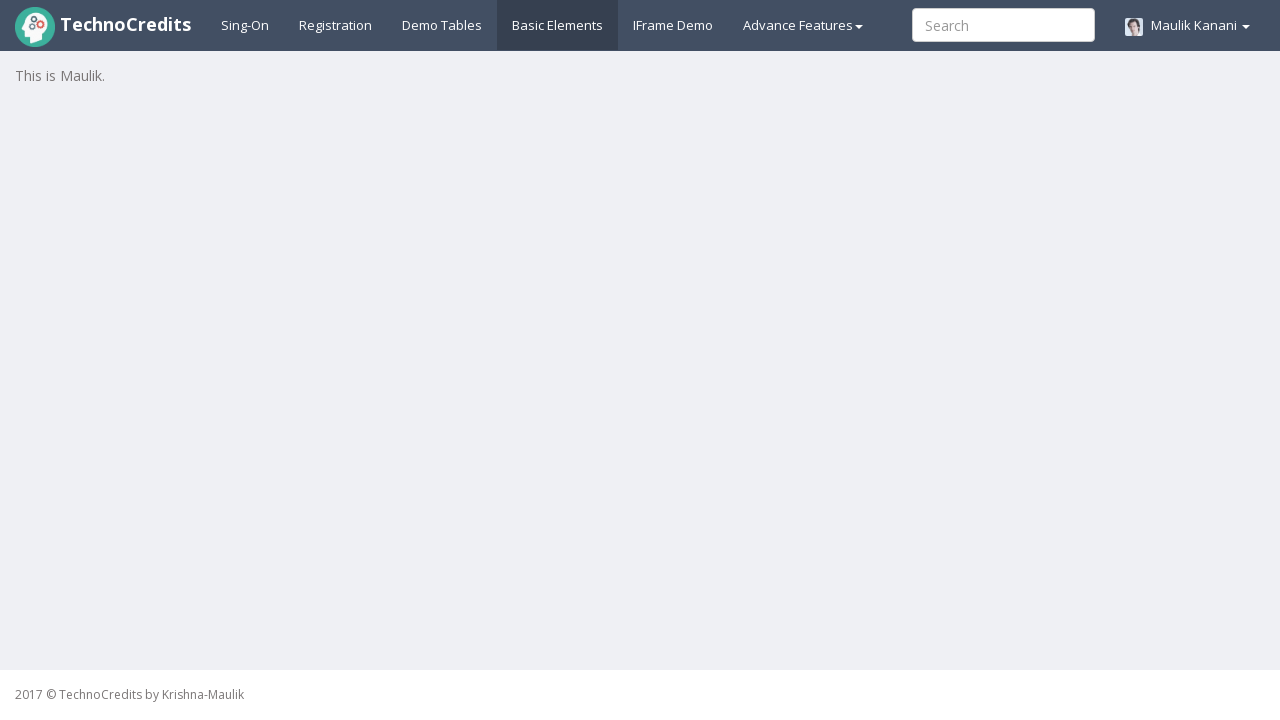

Located the double-click link element
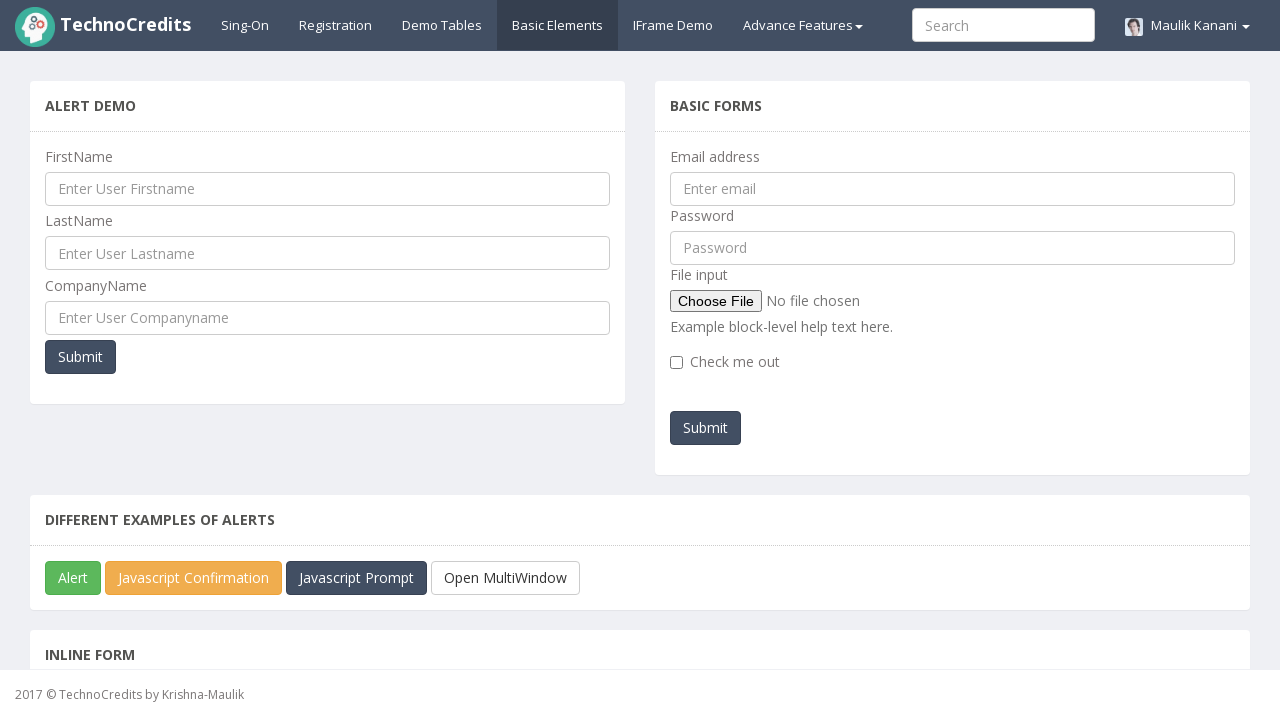

Double-clicked on the link at (92, 605) on xpath=//a[text()='Double-click on me']
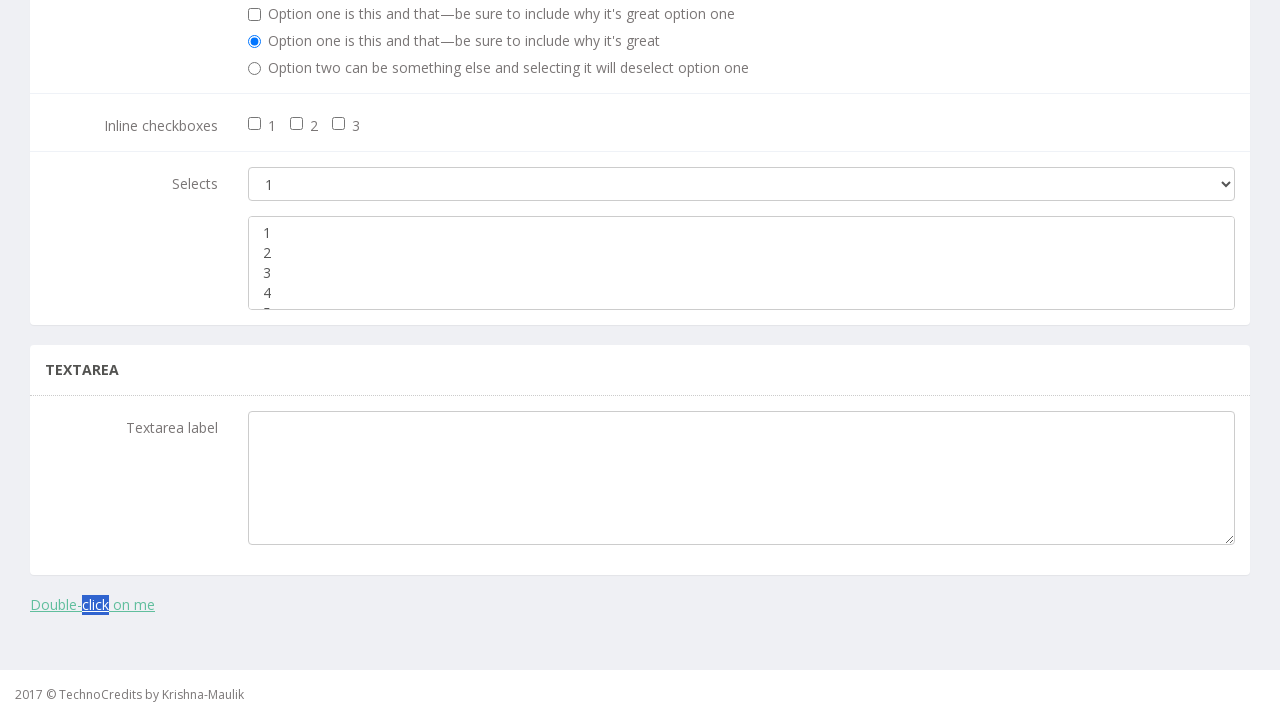

Alert dialog accepted
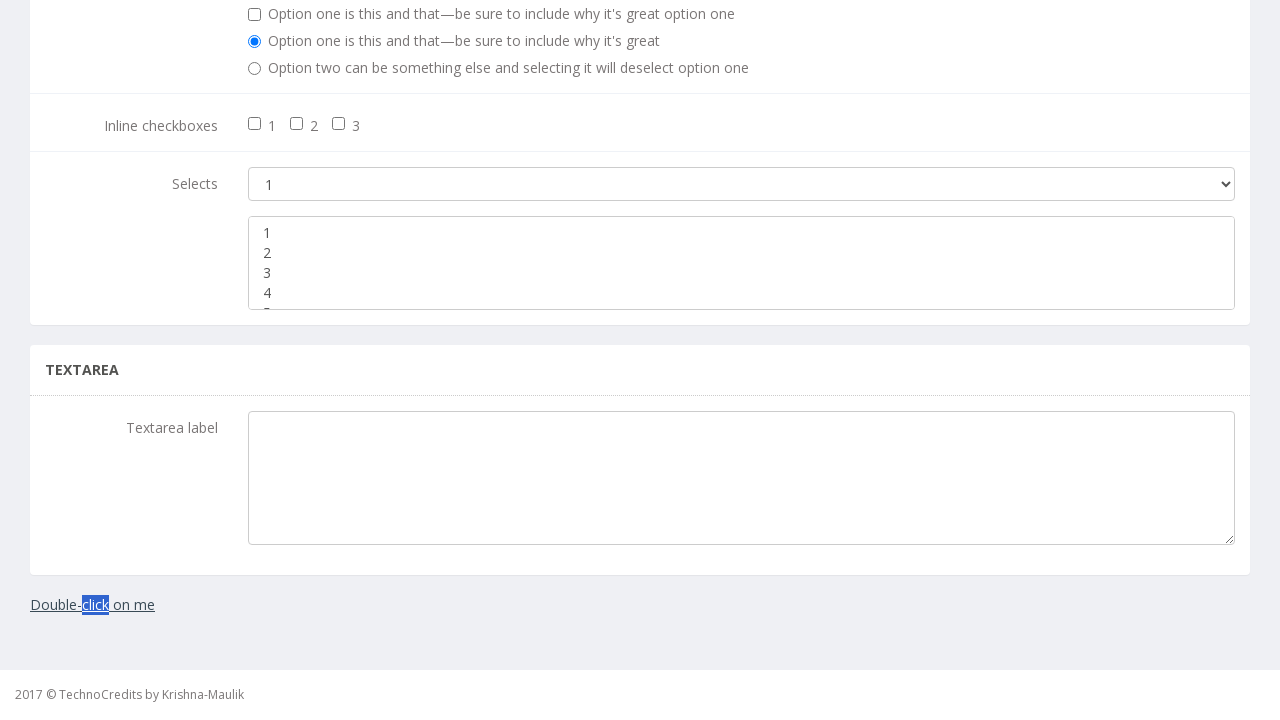

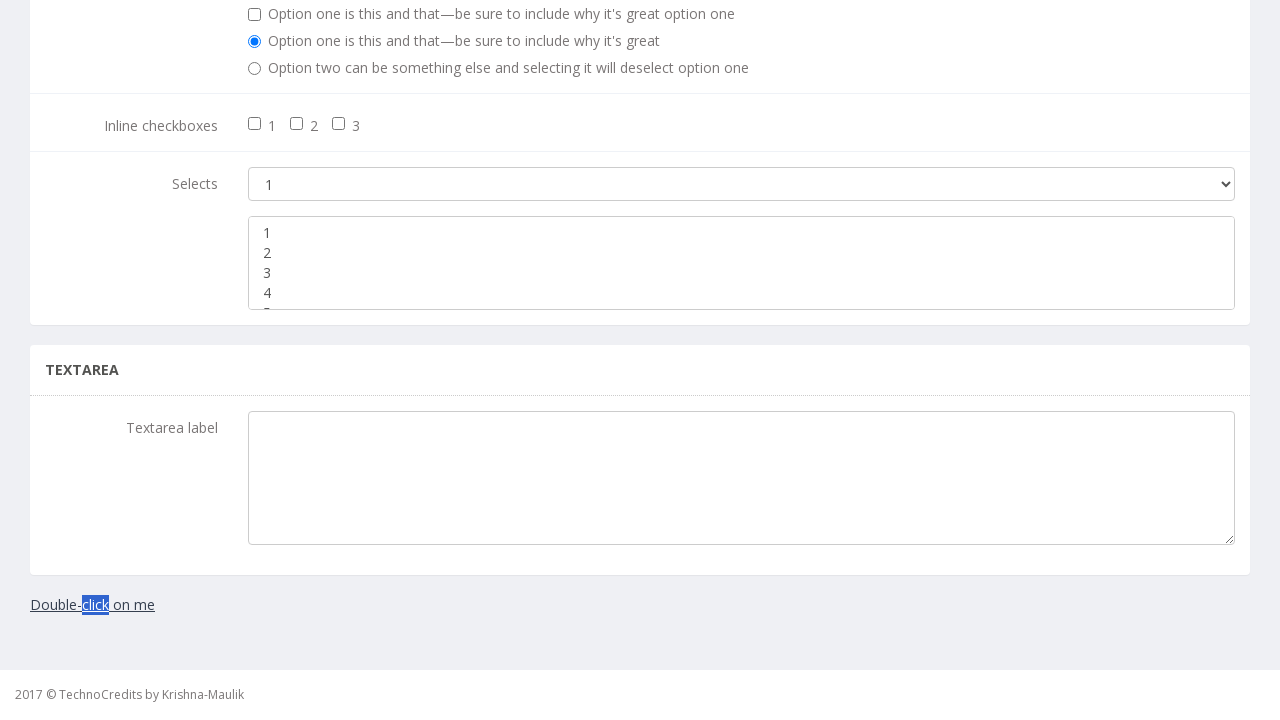